Tests checkbox and radio button selection by clicking to select/deselect and verifying their states

Starting URL: https://automationfc.github.io/basic-form/index.html

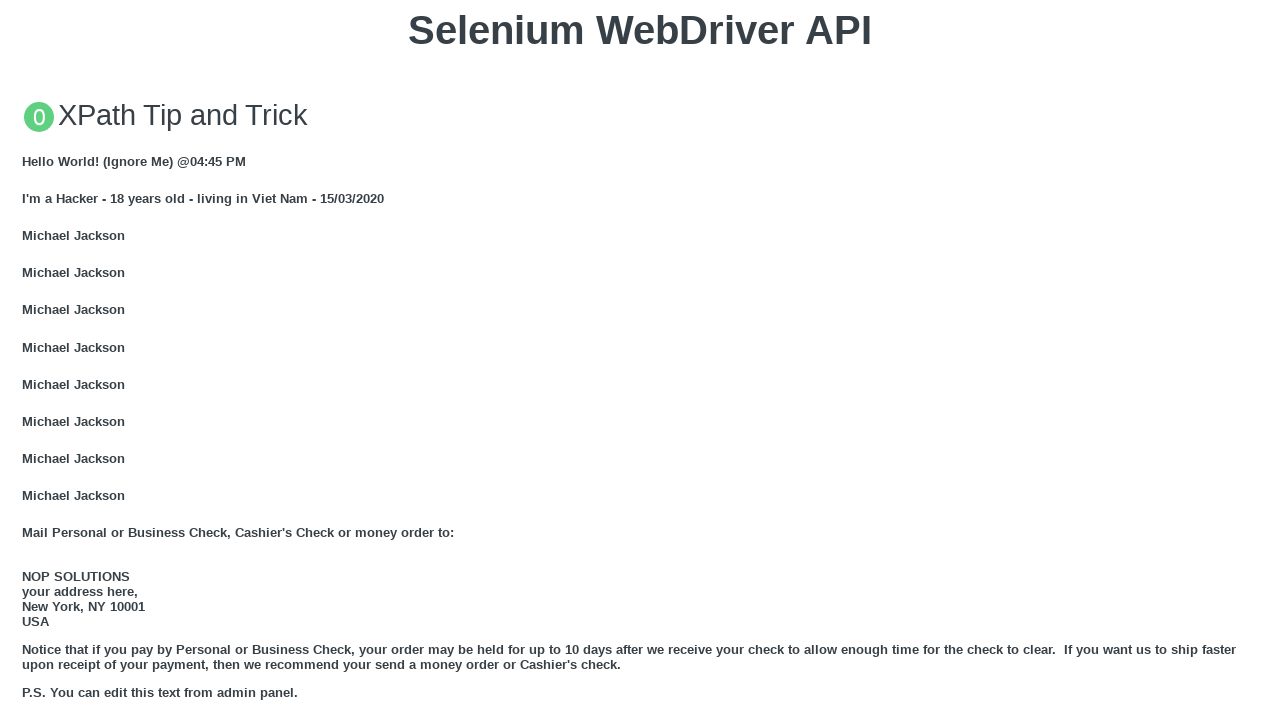

Clicked 'Under 18' radio button to select age group at (28, 360) on xpath=//input[@id='under_18']
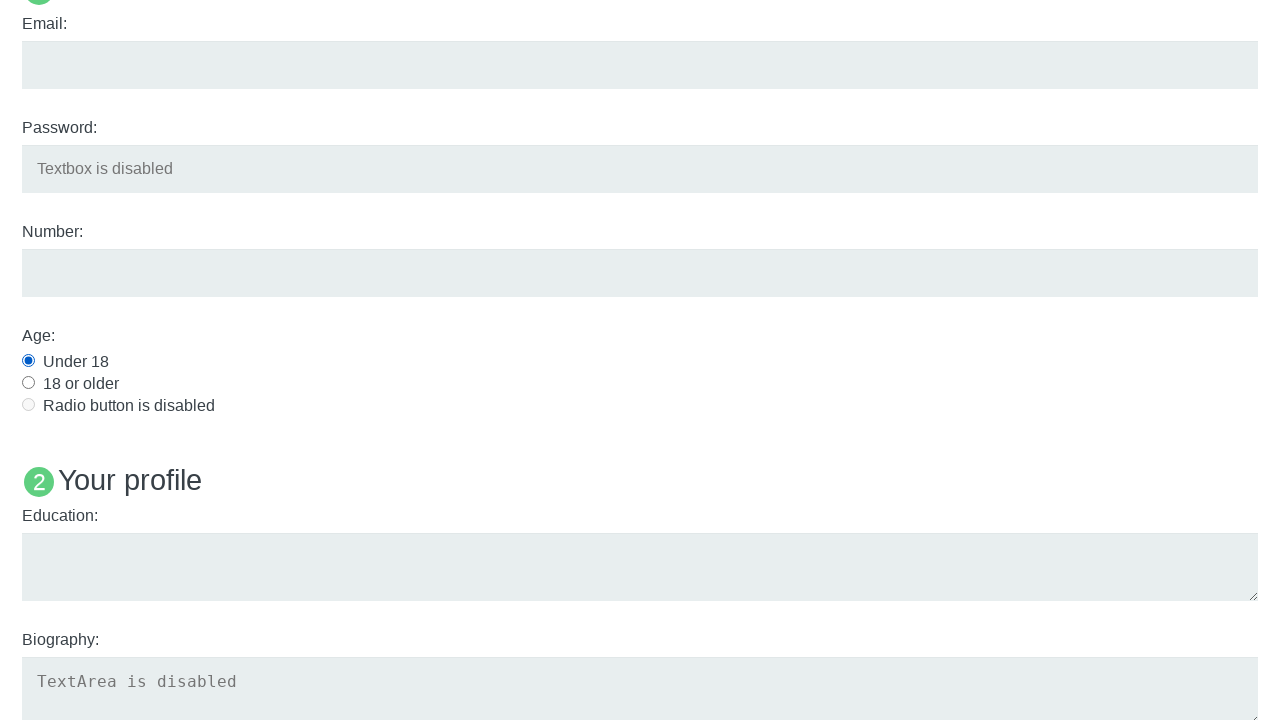

Clicked Java checkbox to select programming language at (28, 361) on xpath=//input[@id='java']
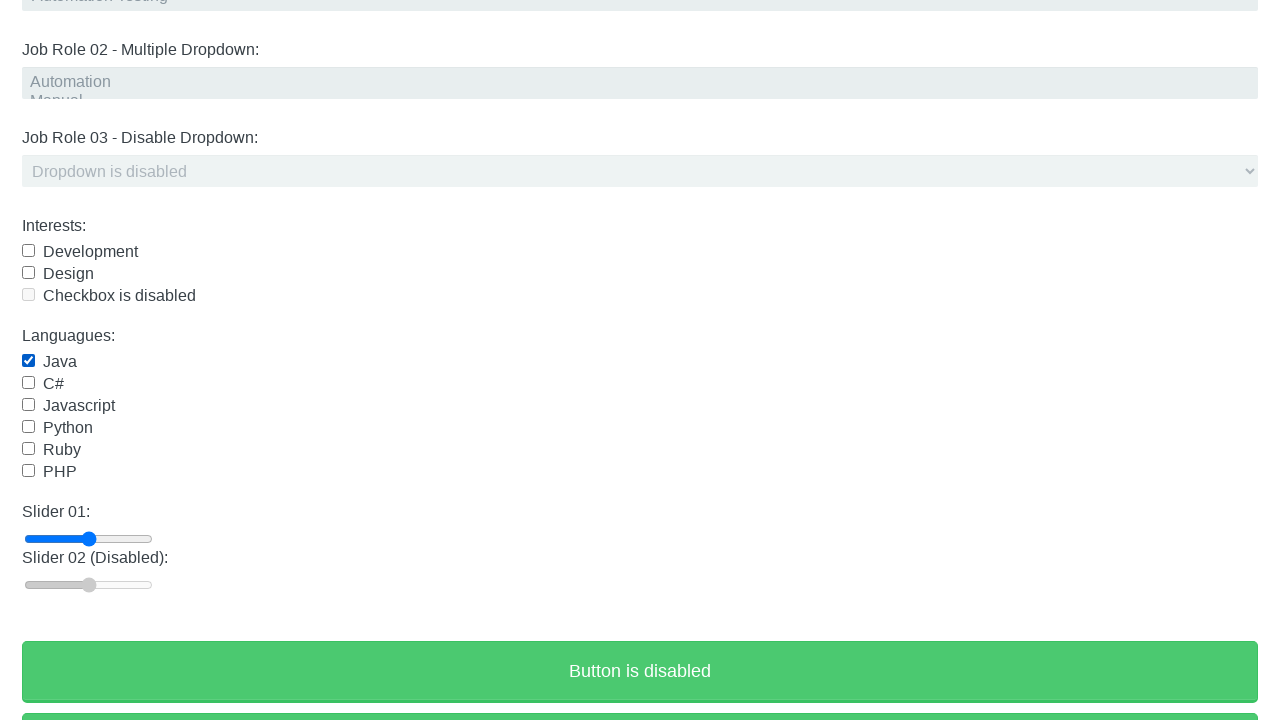

Verified 'Under 18' radio button is checked
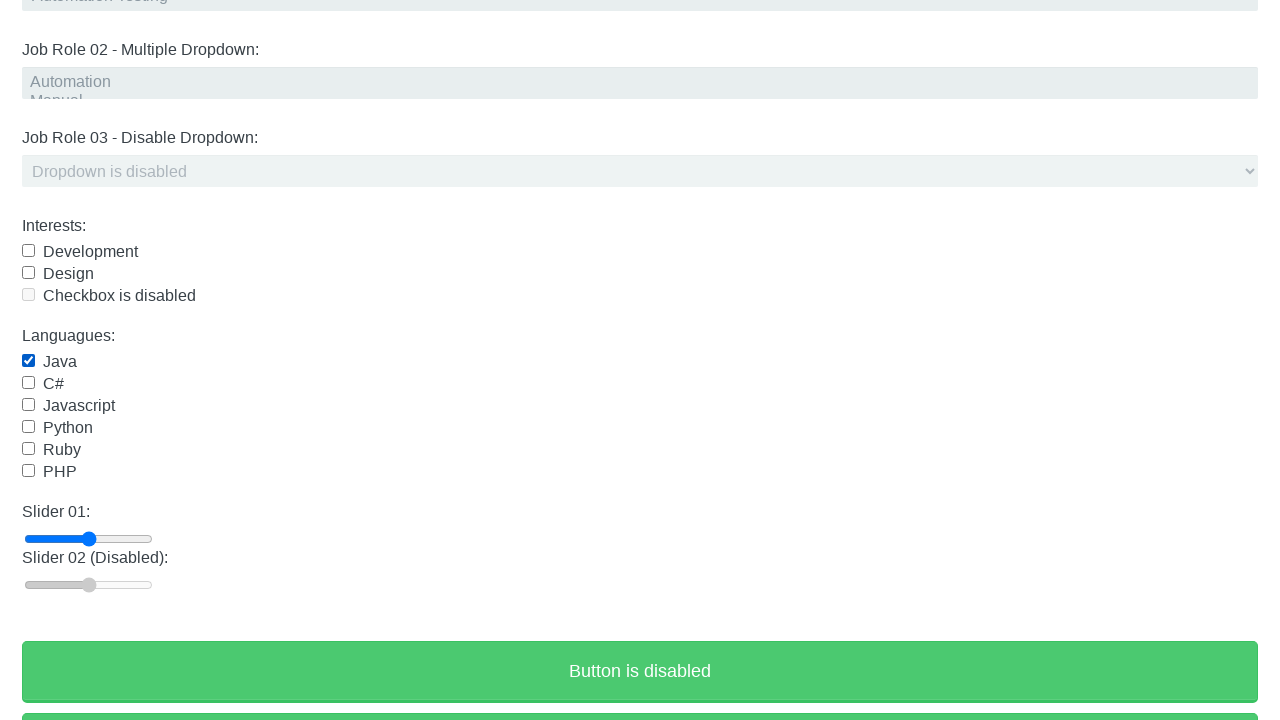

Verified Java checkbox is checked
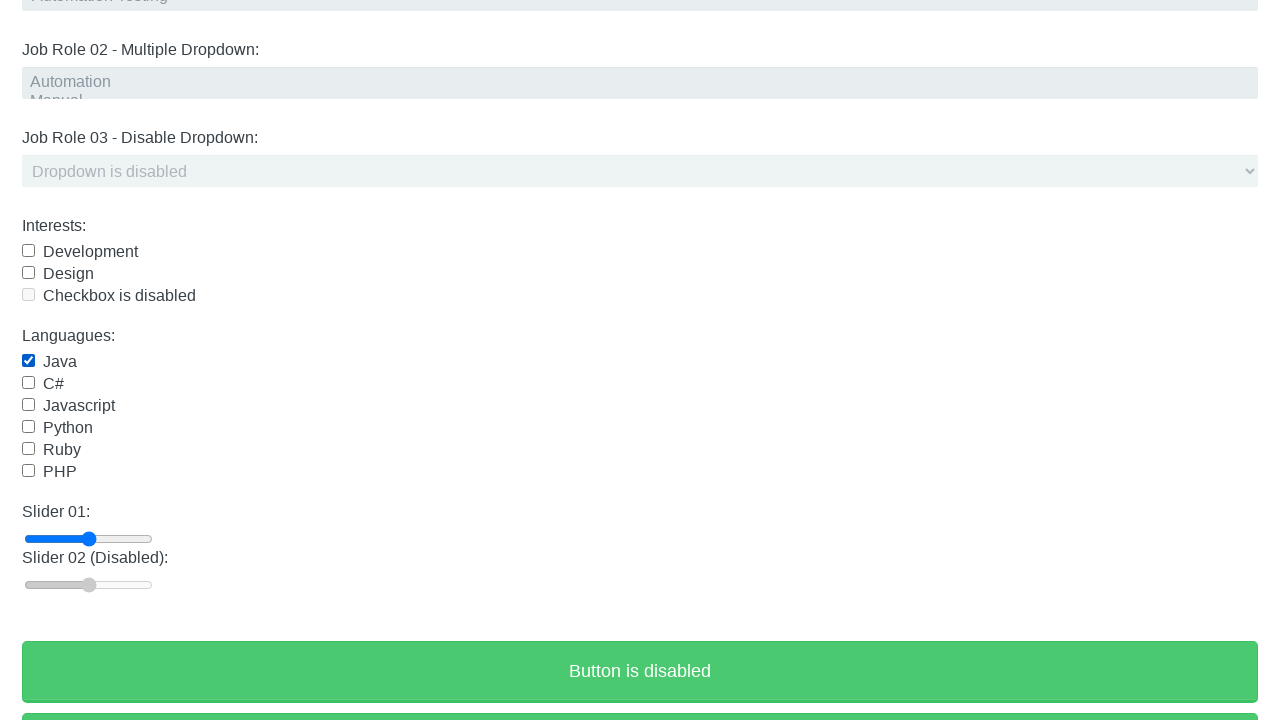

Clicked Java checkbox to deselect it at (28, 361) on xpath=//input[@id='java']
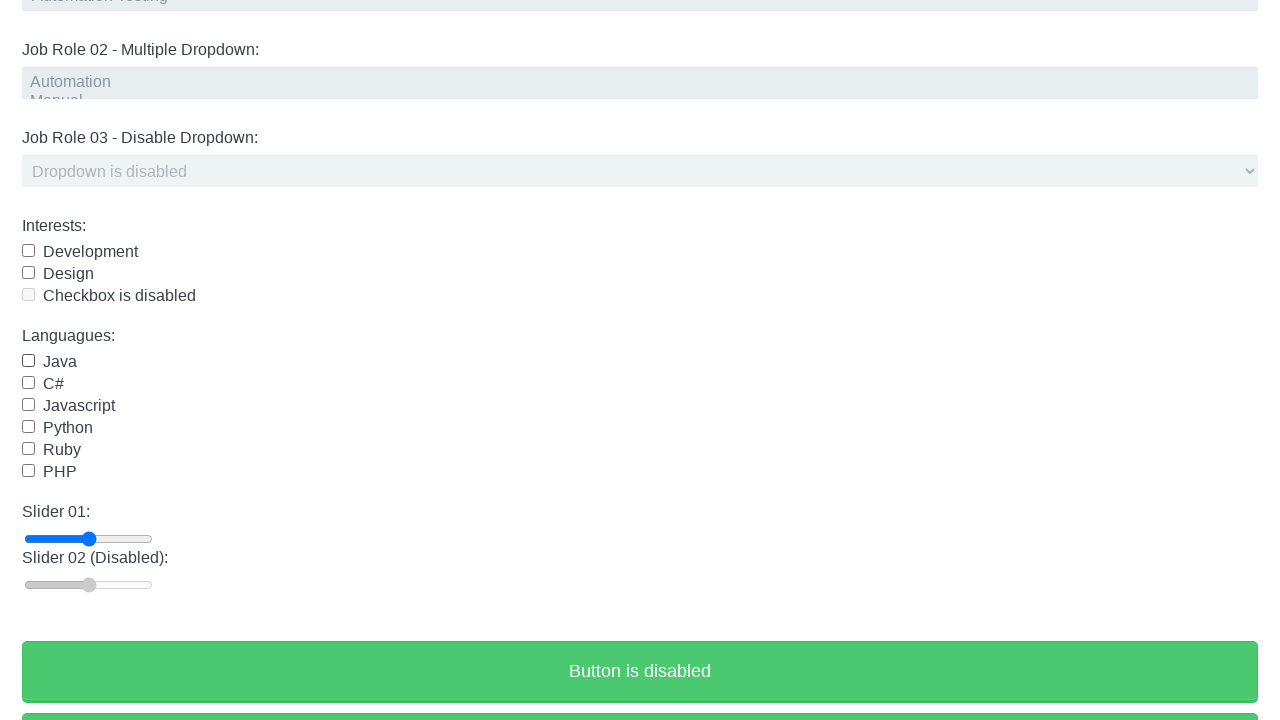

Verified Java checkbox is now unchecked
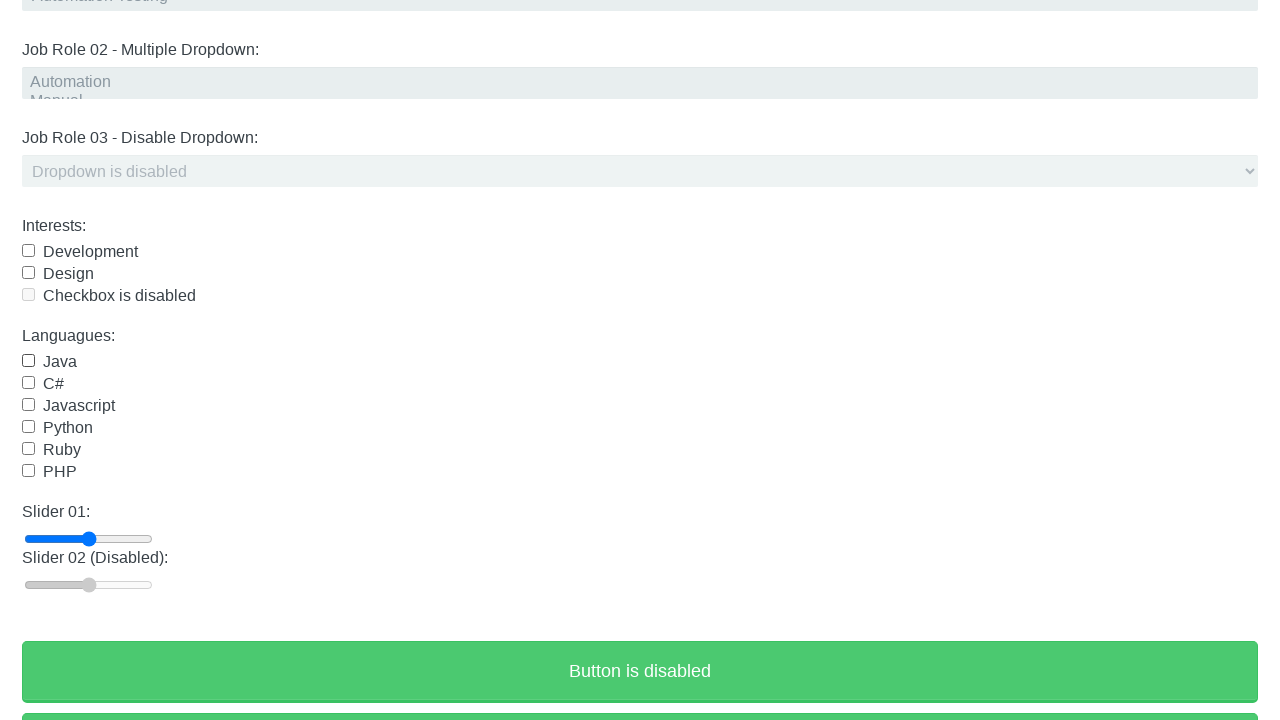

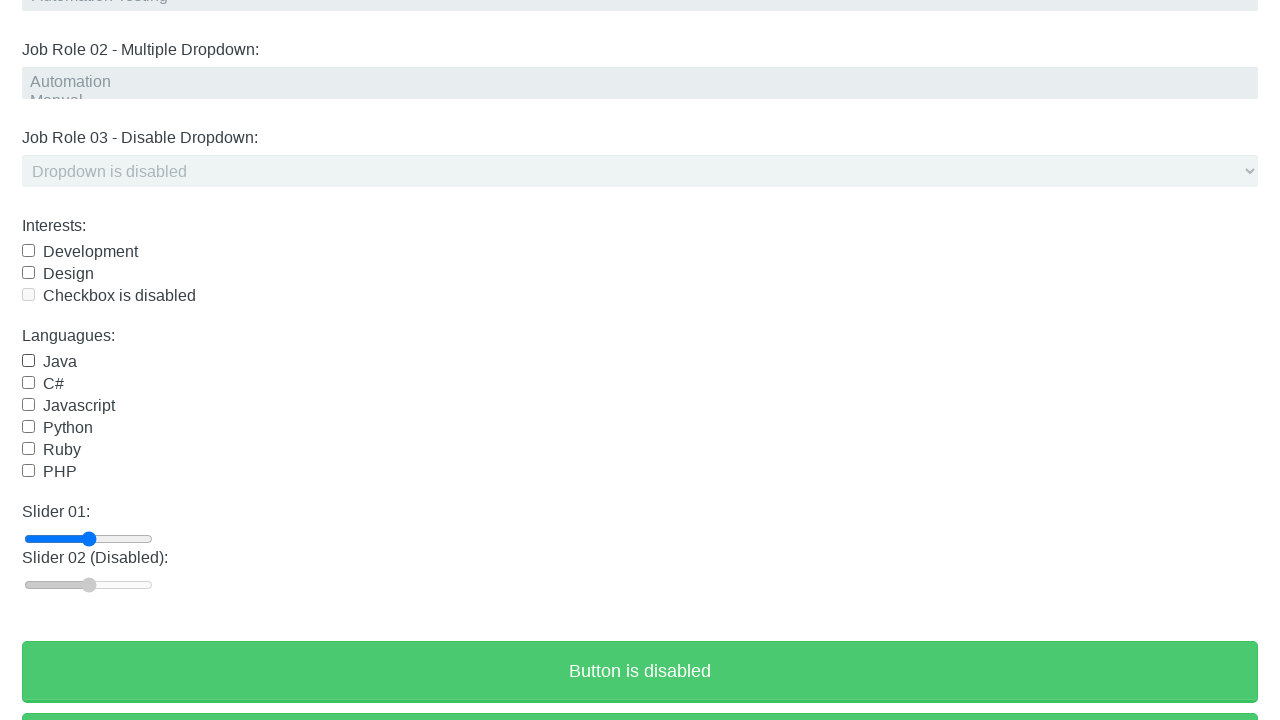